Tests the Playwright homepage by verifying the page title contains "Playwright", checking the "Get started" link has the correct href attribute, clicking it, and verifying navigation to the intro page.

Starting URL: https://playwright.dev/

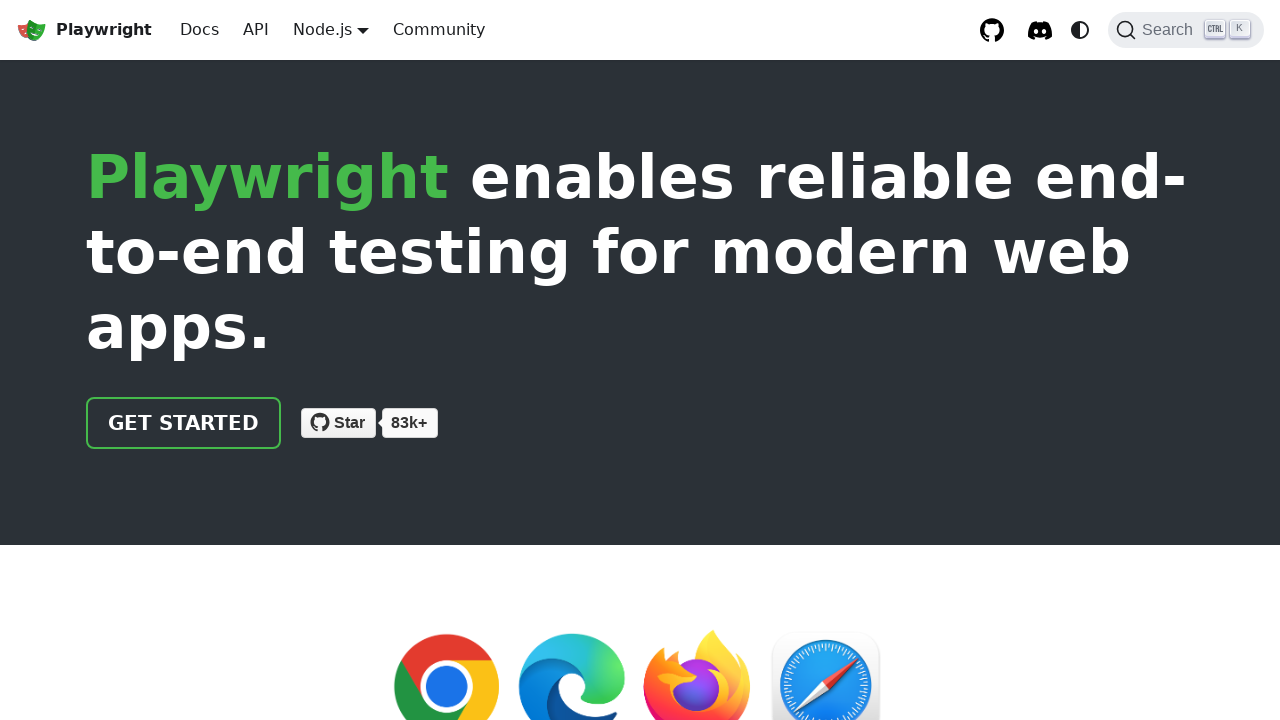

Verified page title contains 'Playwright'
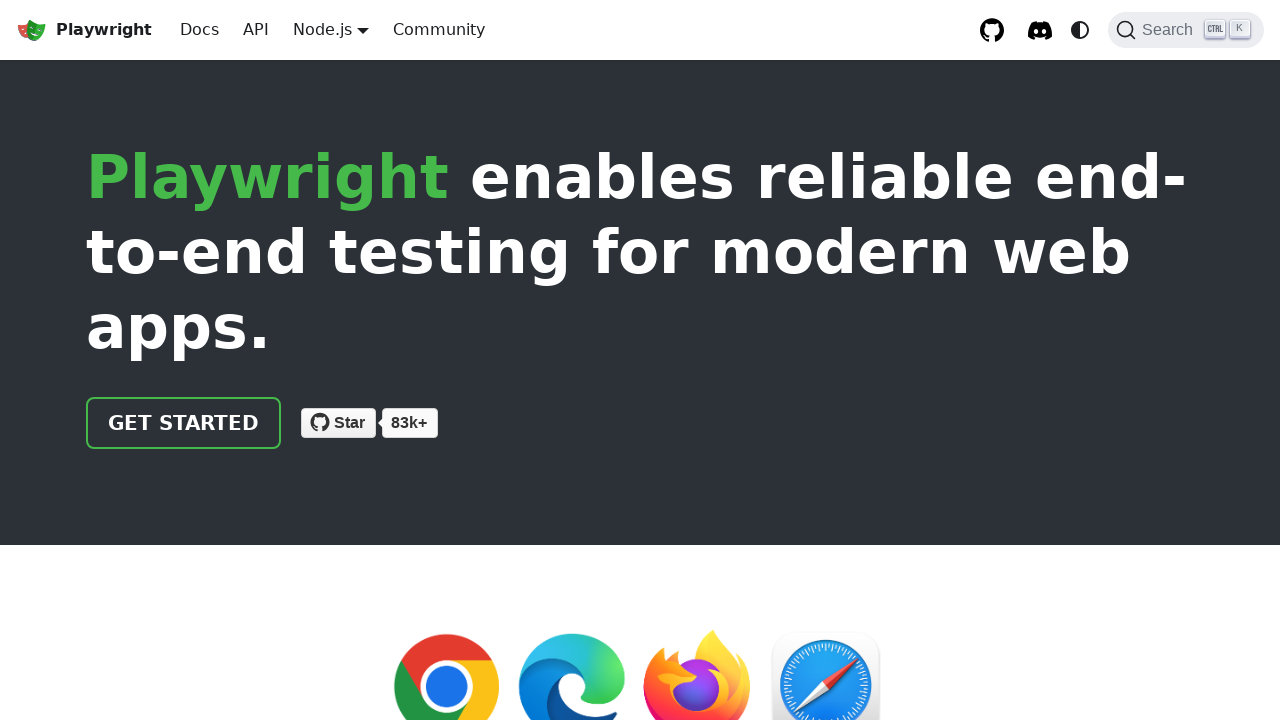

Located 'Get started' link
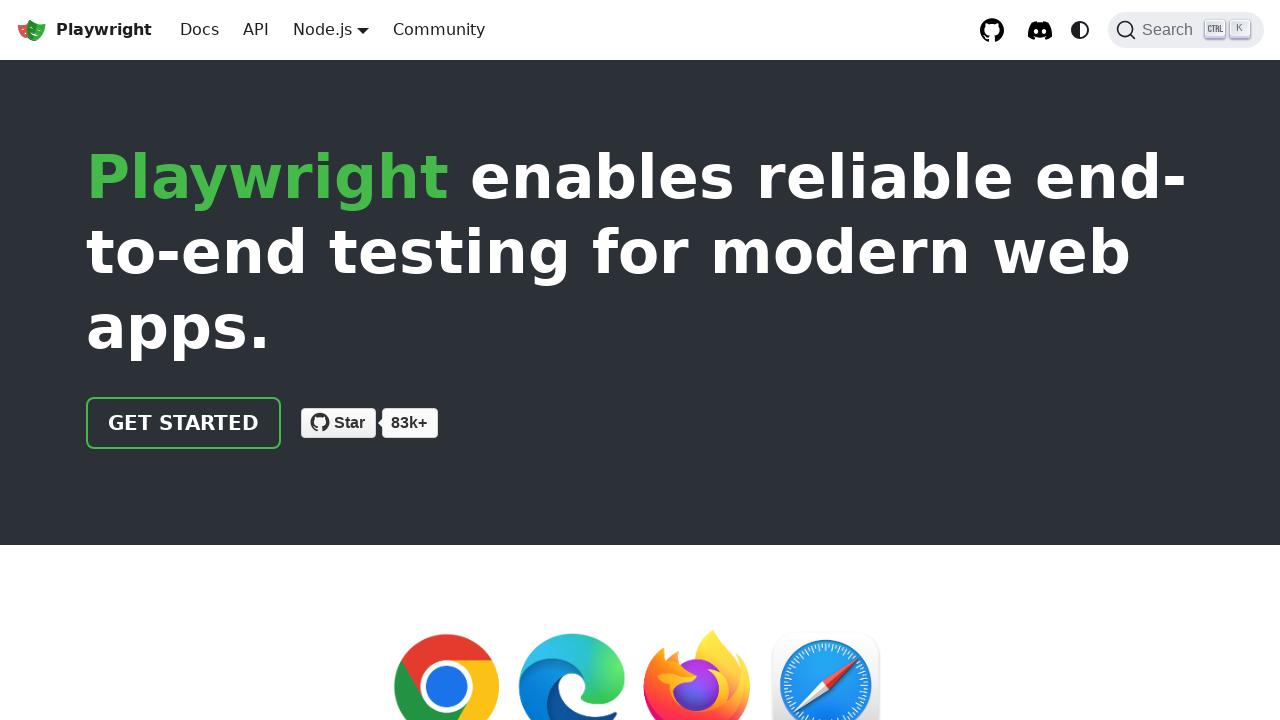

Verified 'Get started' link has correct href '/docs/intro'
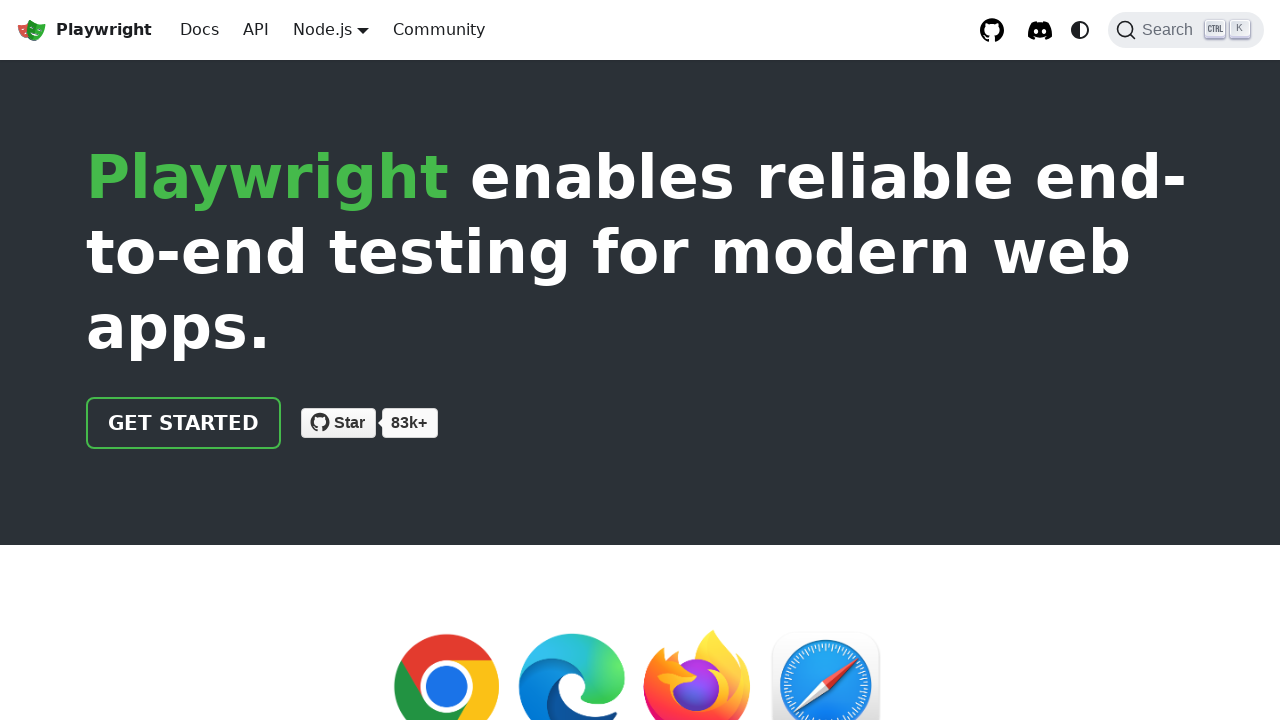

Clicked 'Get started' link at (184, 423) on internal:role=link[name="Get started"i]
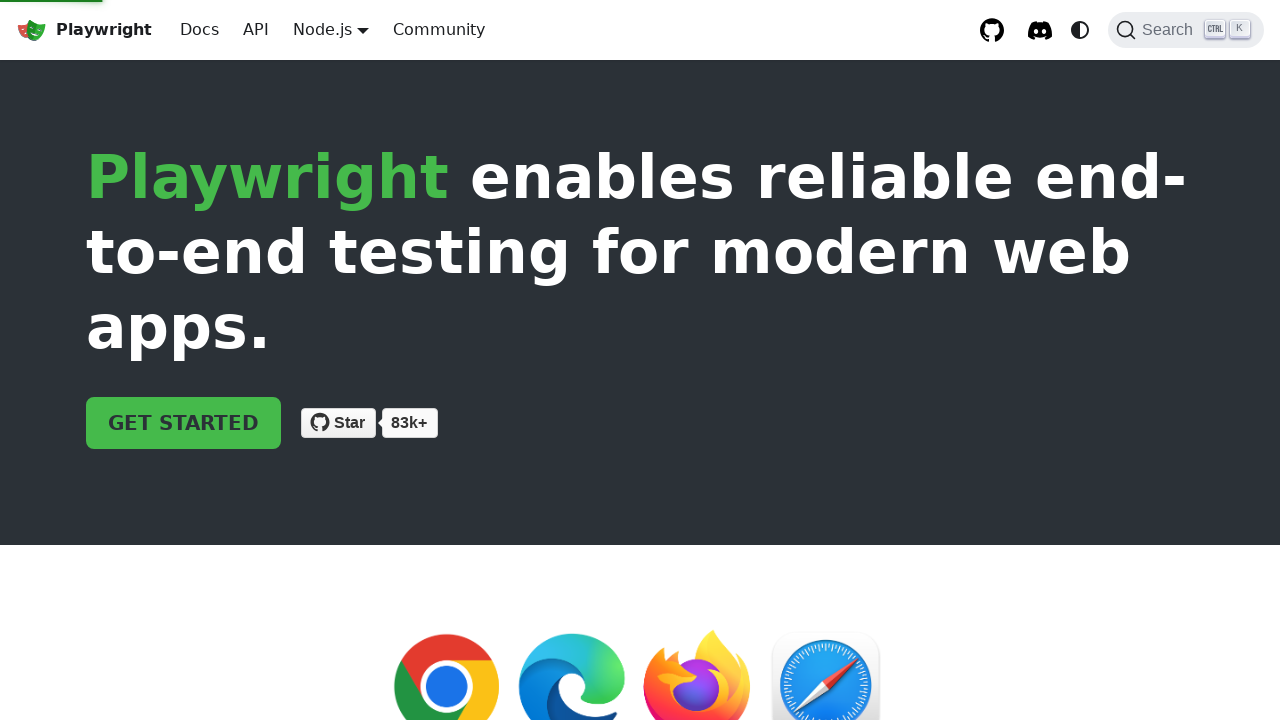

Verified navigation to intro page (URL contains 'intro')
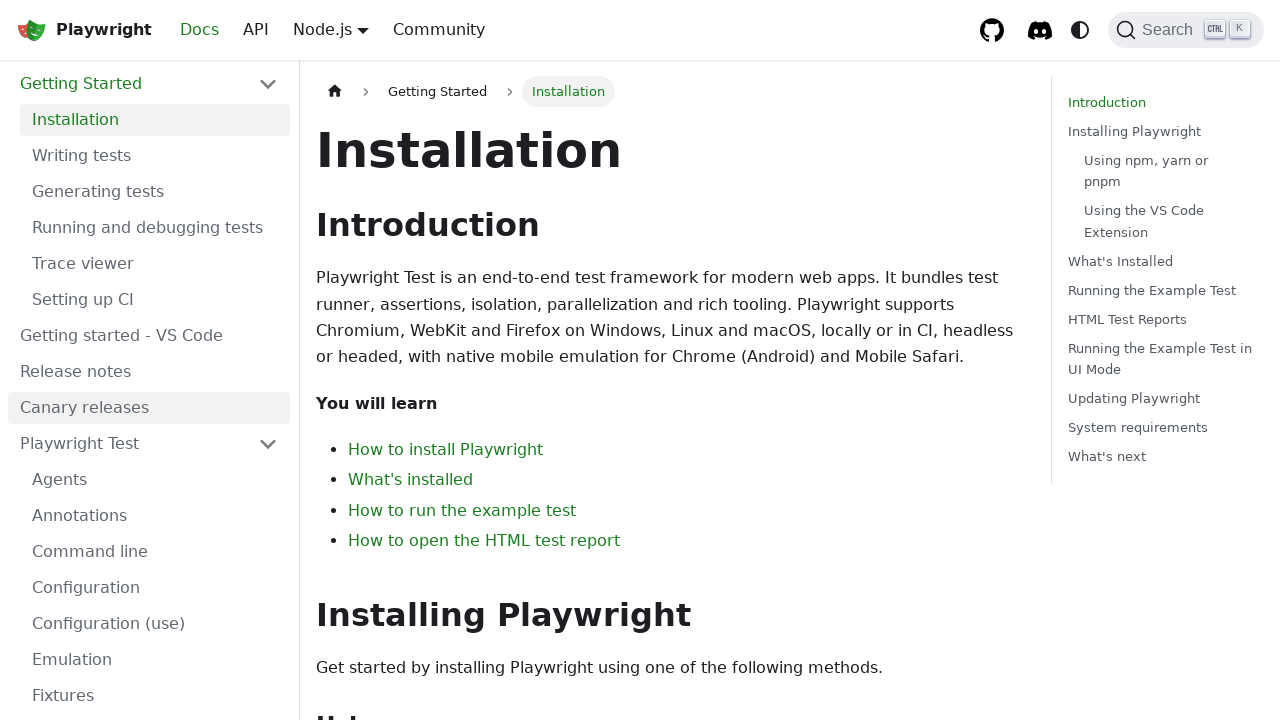

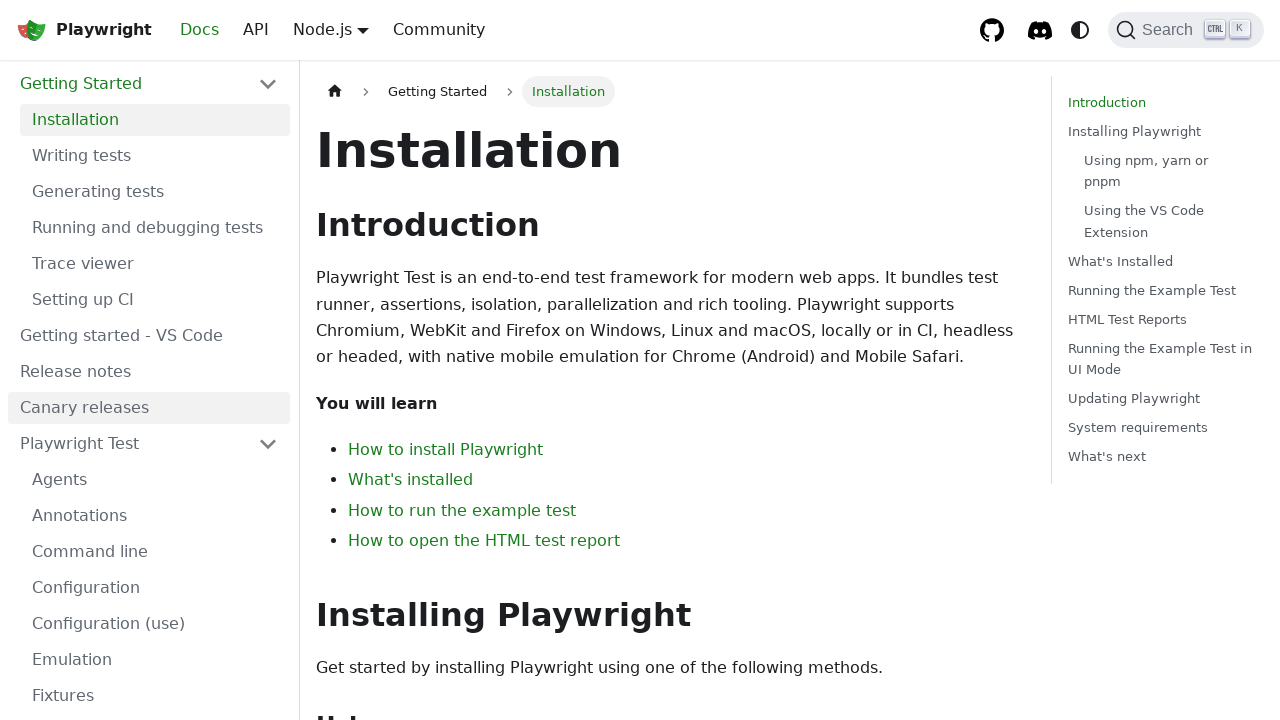